Tests opening a new window by clicking a button and verifying the parent window details

Starting URL: https://leafground.com/window.xhtml

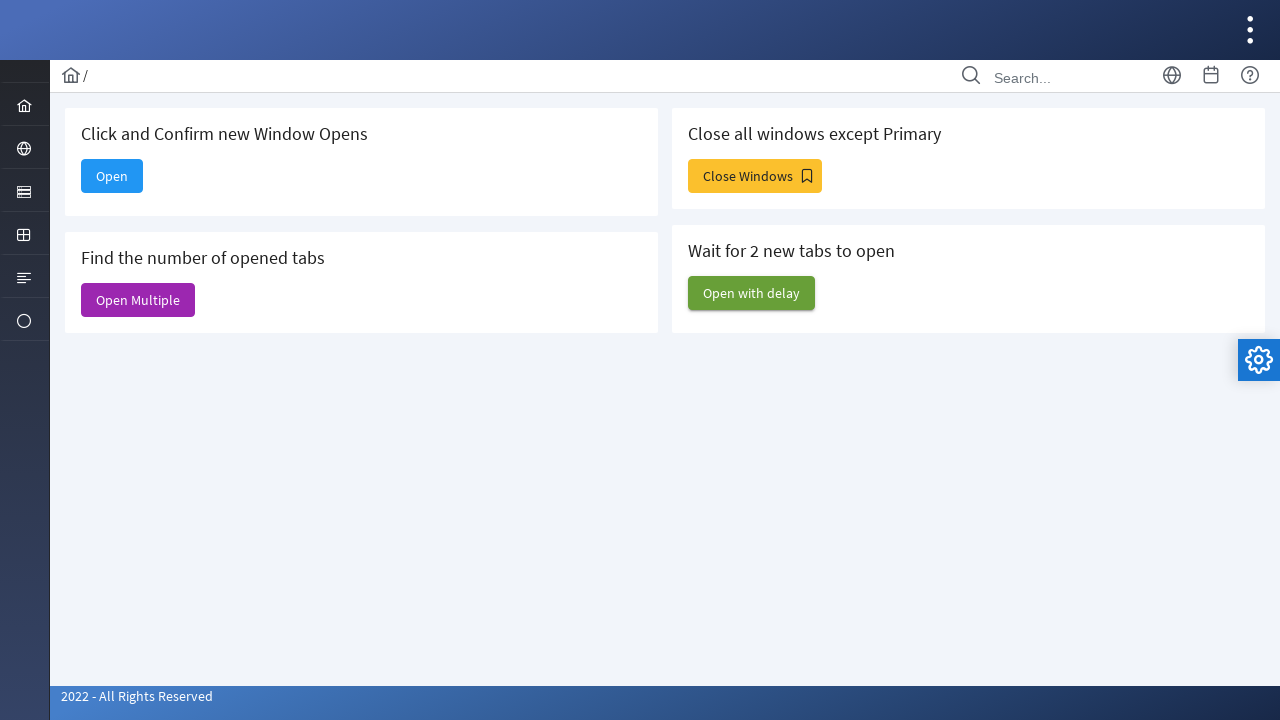

Stored current page context as parent_page
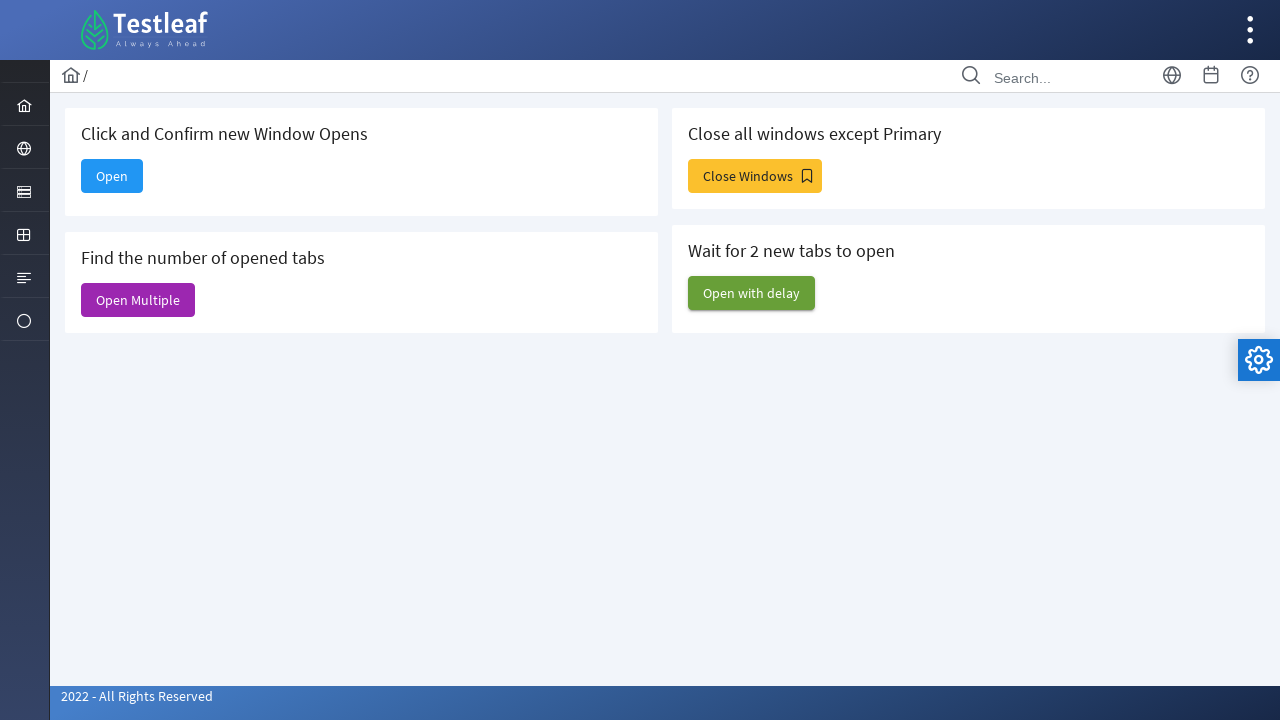

Retrieved parent window title: Window
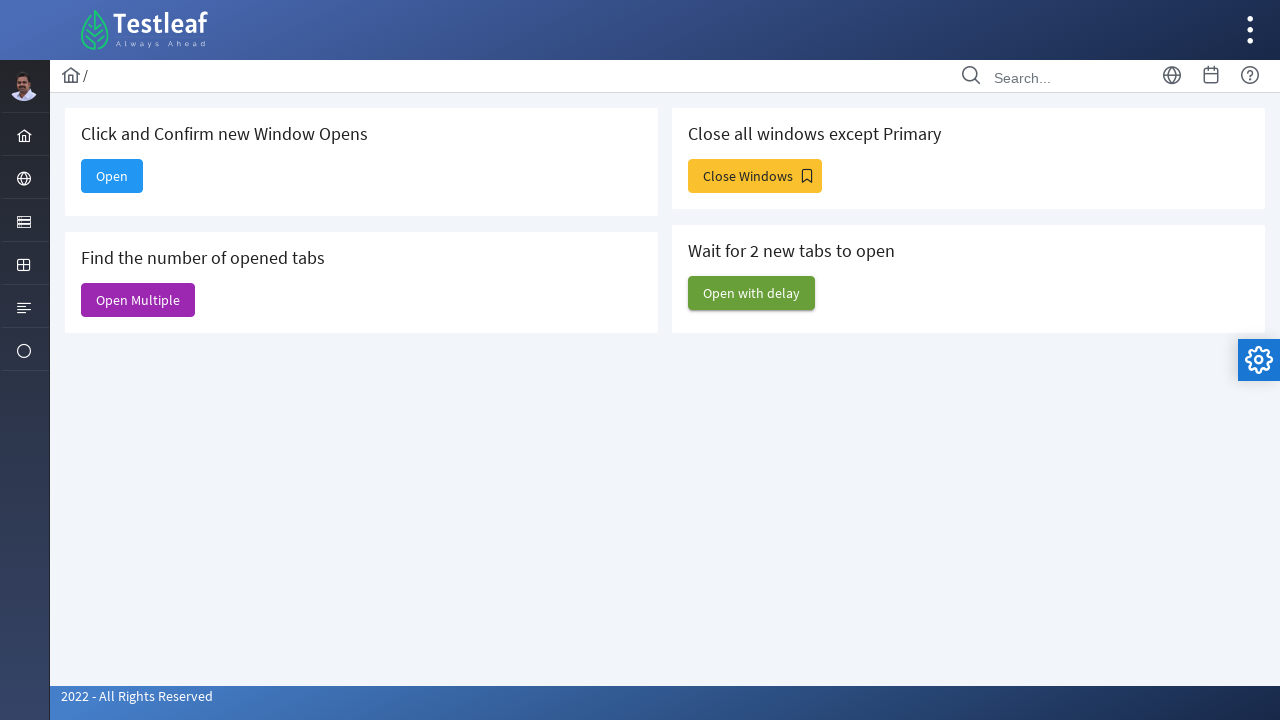

Clicked 'Open' button to open new window at (112, 176) on xpath=//span[text()='Open']
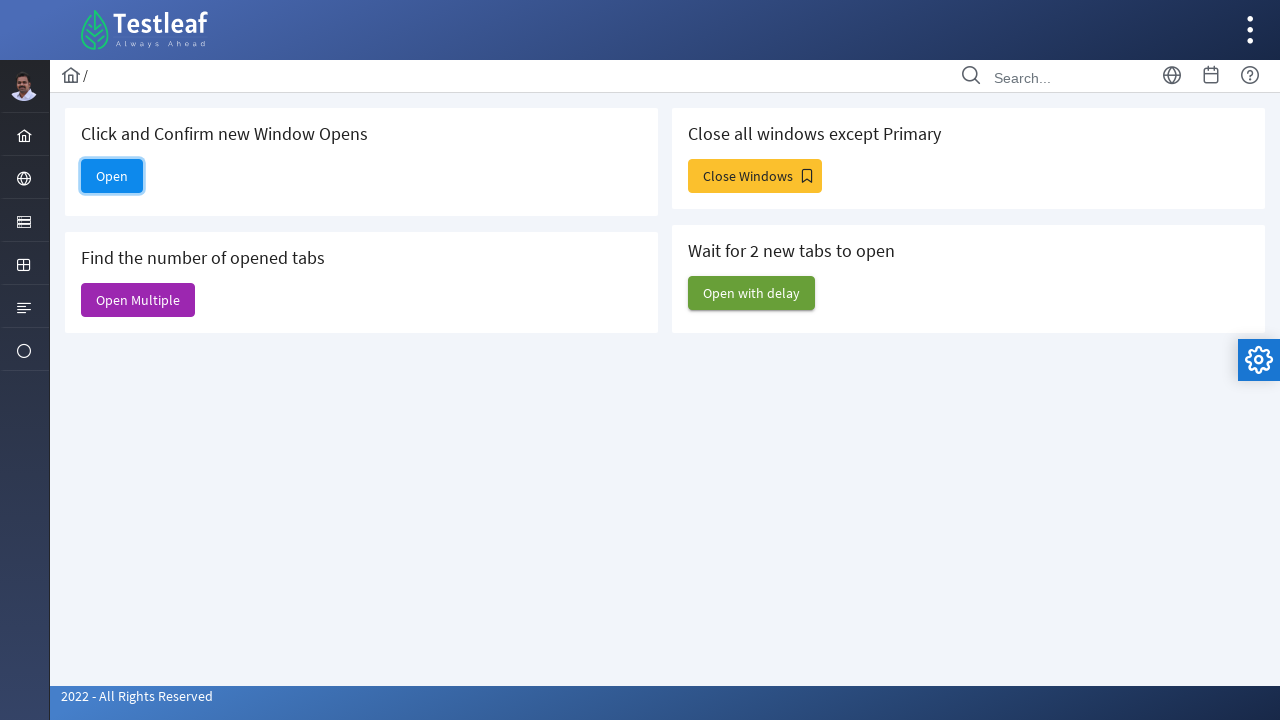

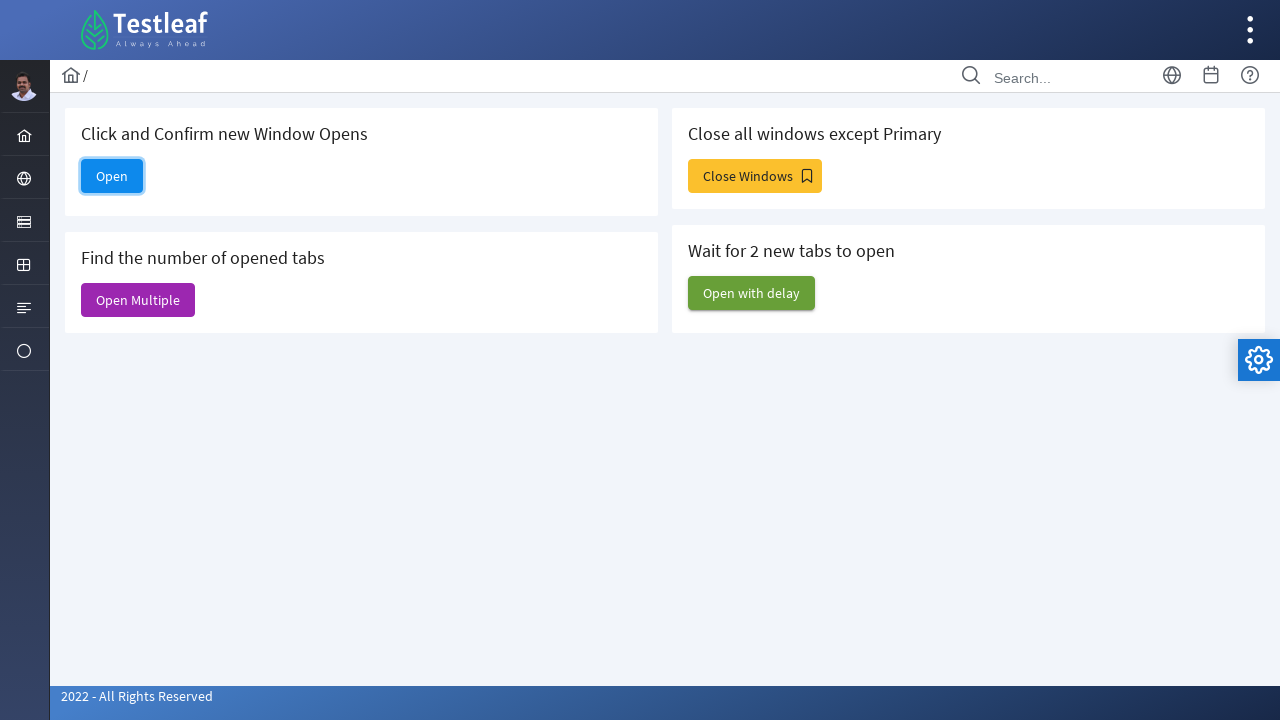